Tests frame handling by switching between multiple frames and the main content, filling forms and selecting options in different frames

Starting URL: https://www.hyrtutorials.com/p/frames-practice.html

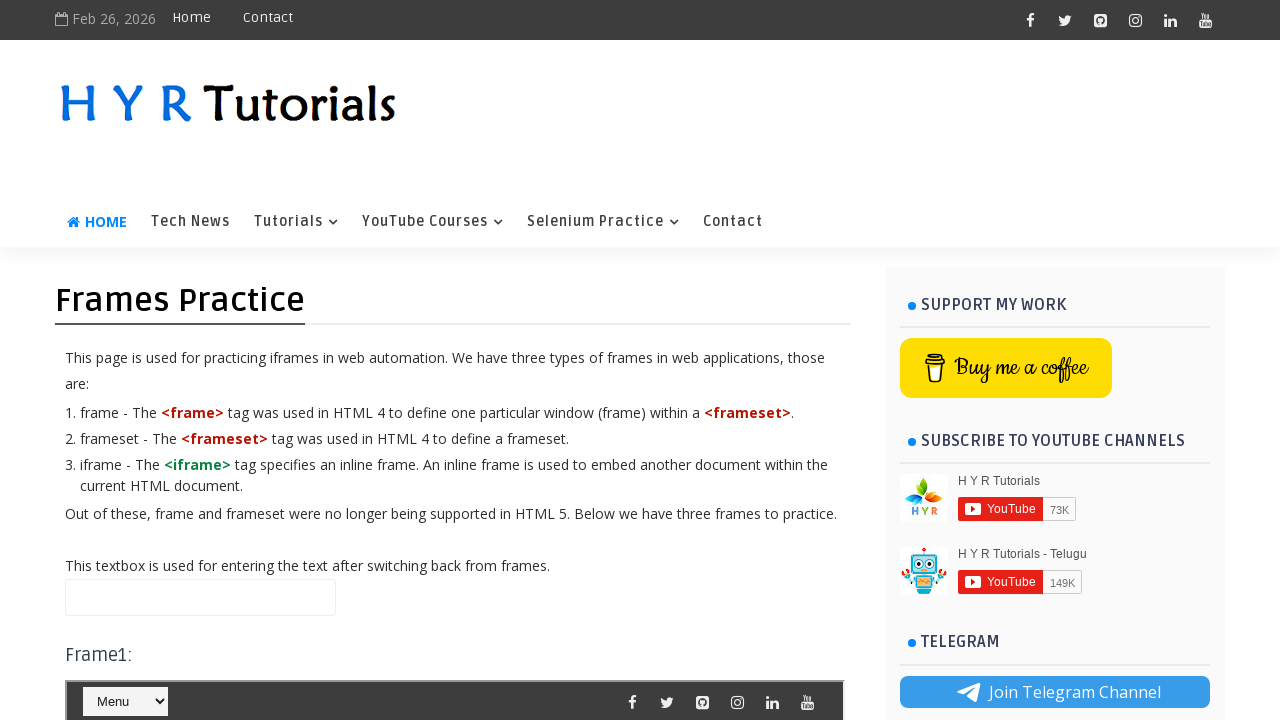

Filled main content name field with 'Text1' on #name
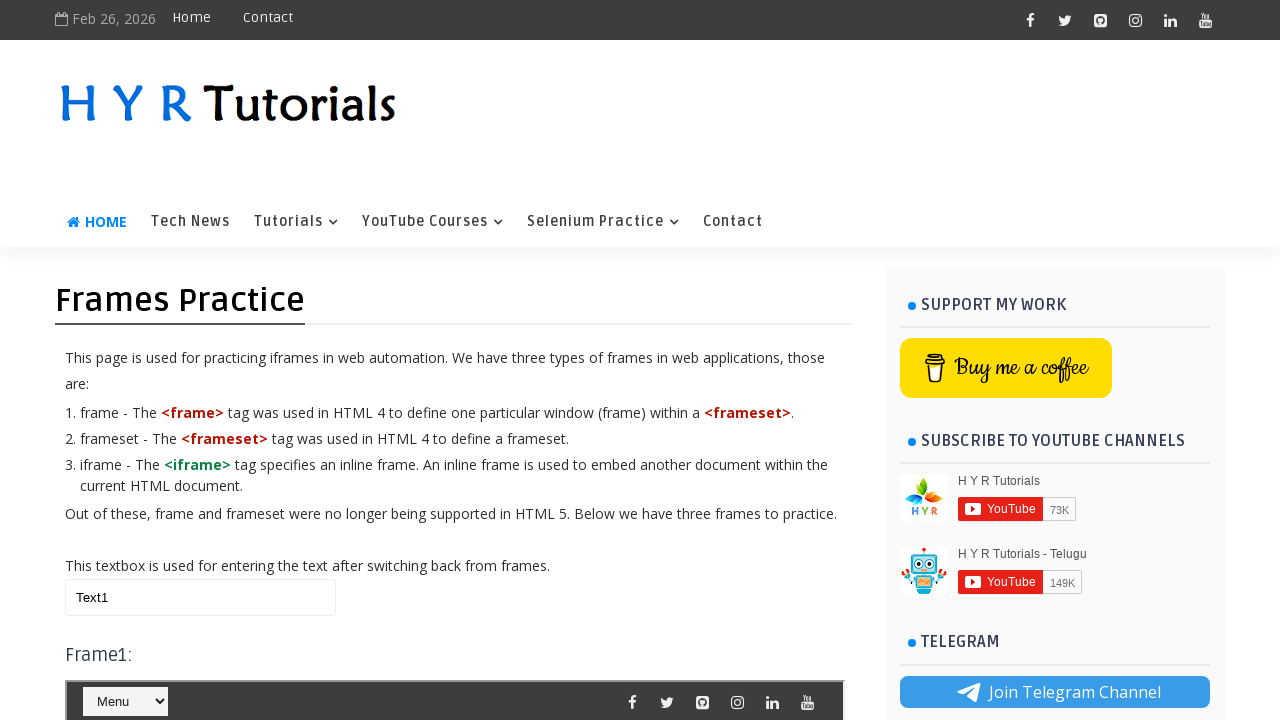

Switched to frame 1 (frm1)
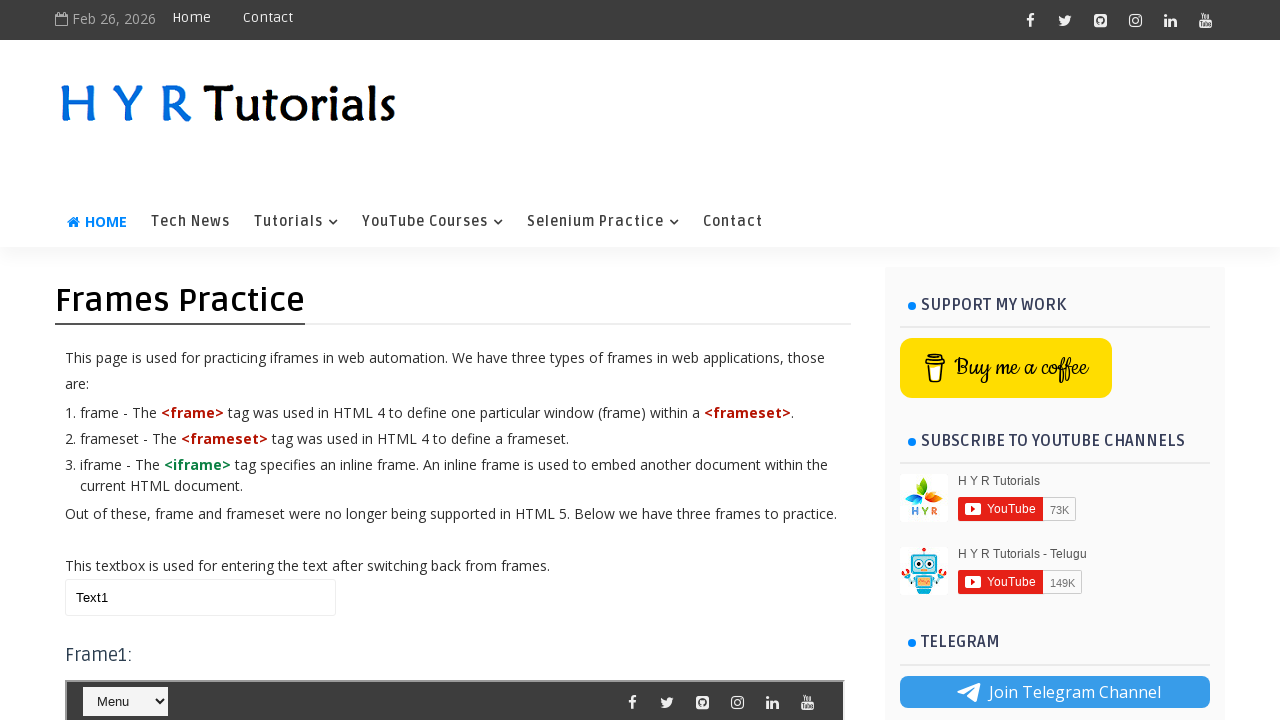

Selected 'Java' from course dropdown in frame 1
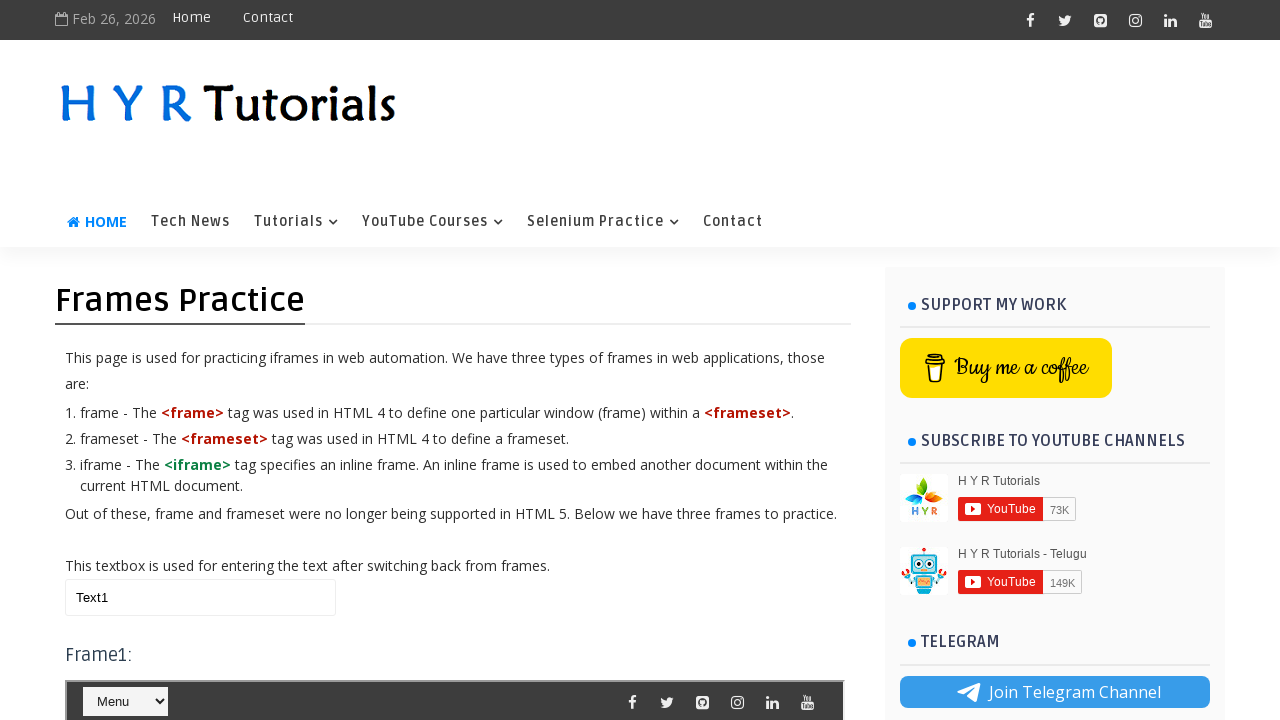

Switched to frame 2 (frm2)
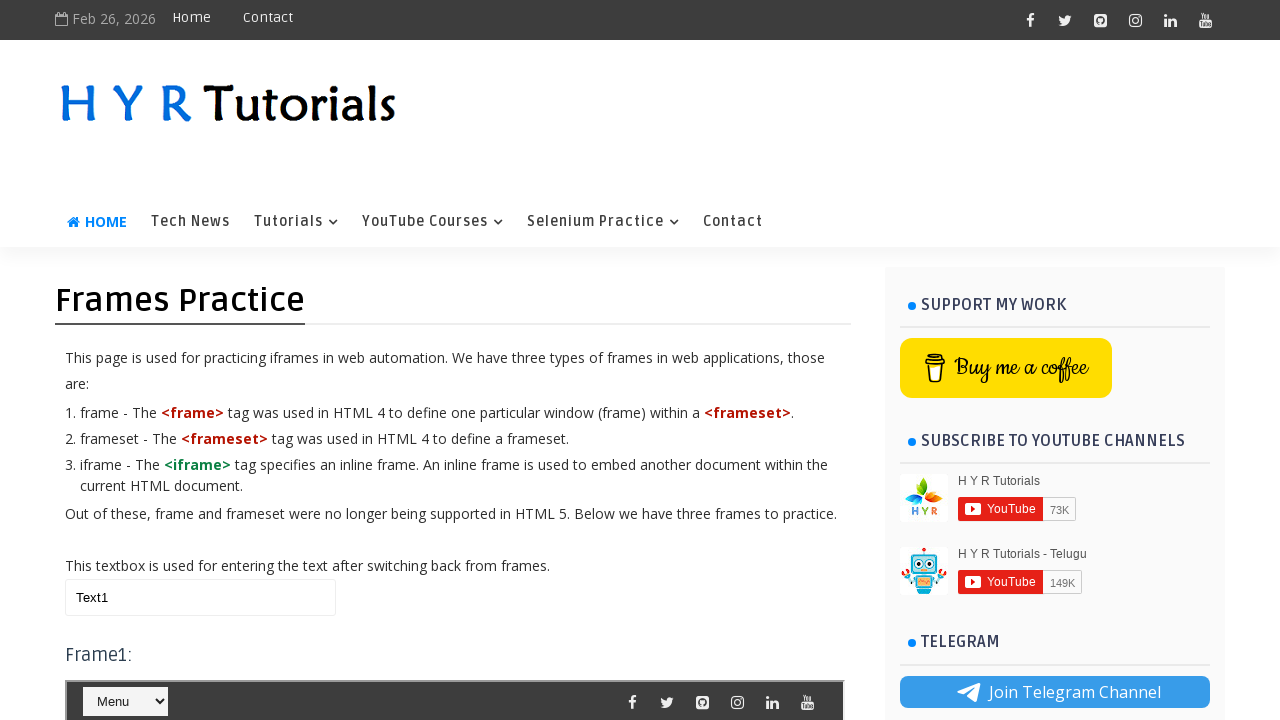

Filled firstName field with 'Manasa' in frame 2 on #firstName
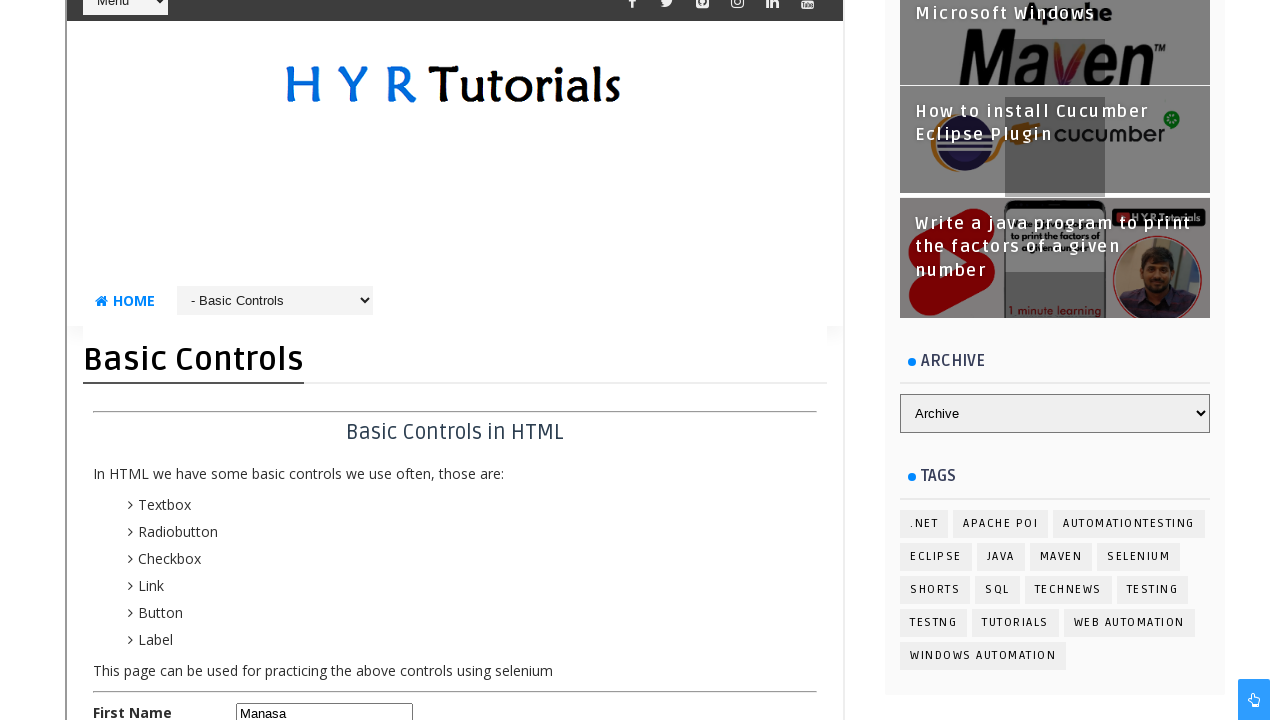

Selected 'Dot Net' from course dropdown in frame 1
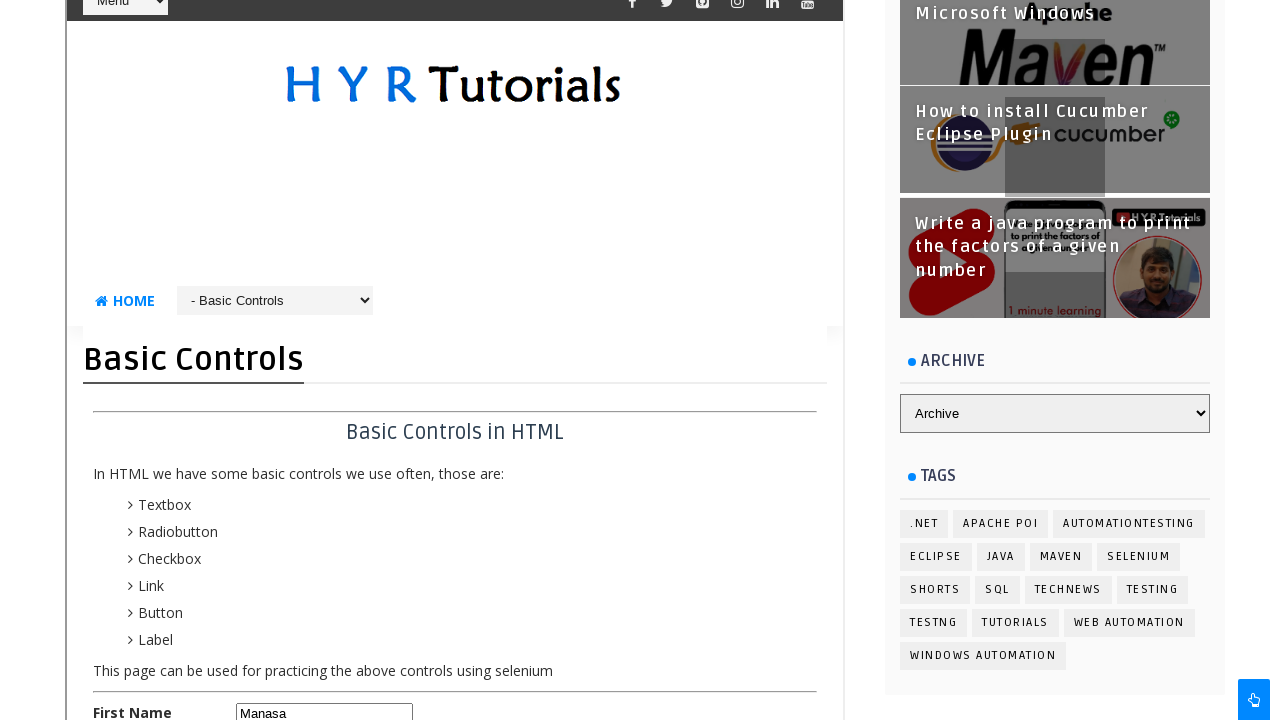

Cleared main content name field on #name
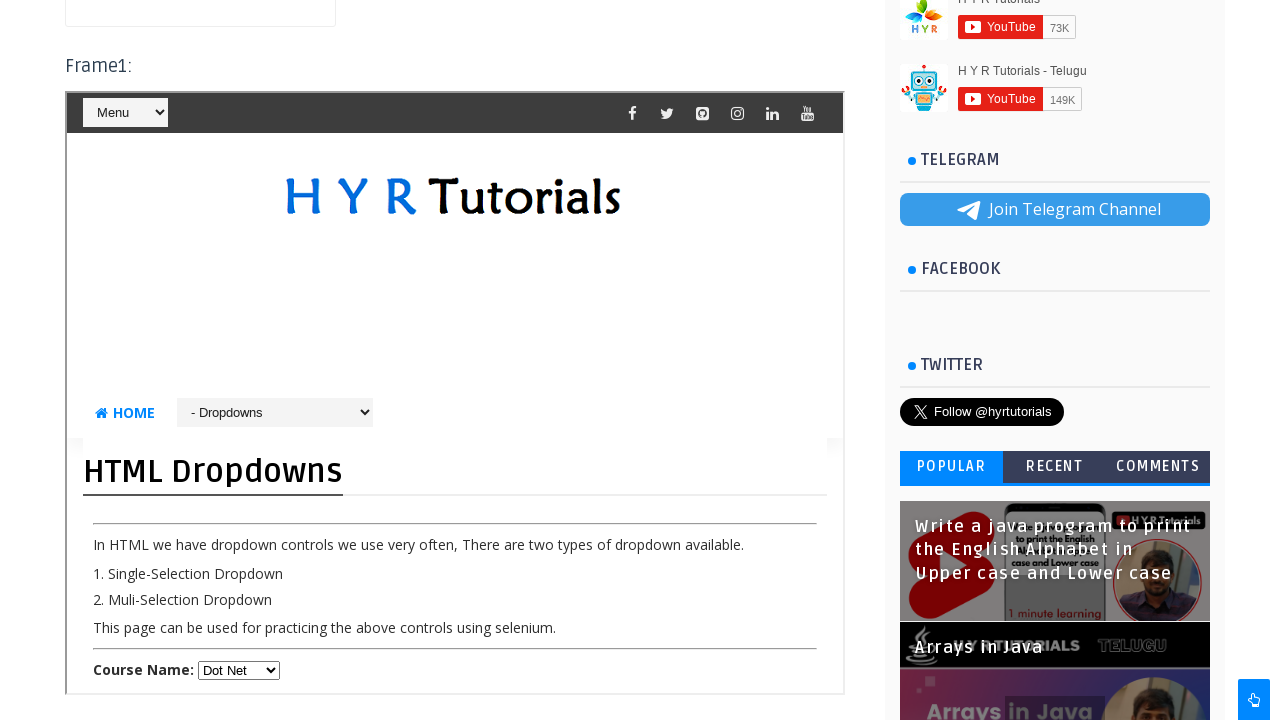

Filled main content name field with 'Text2' on #name
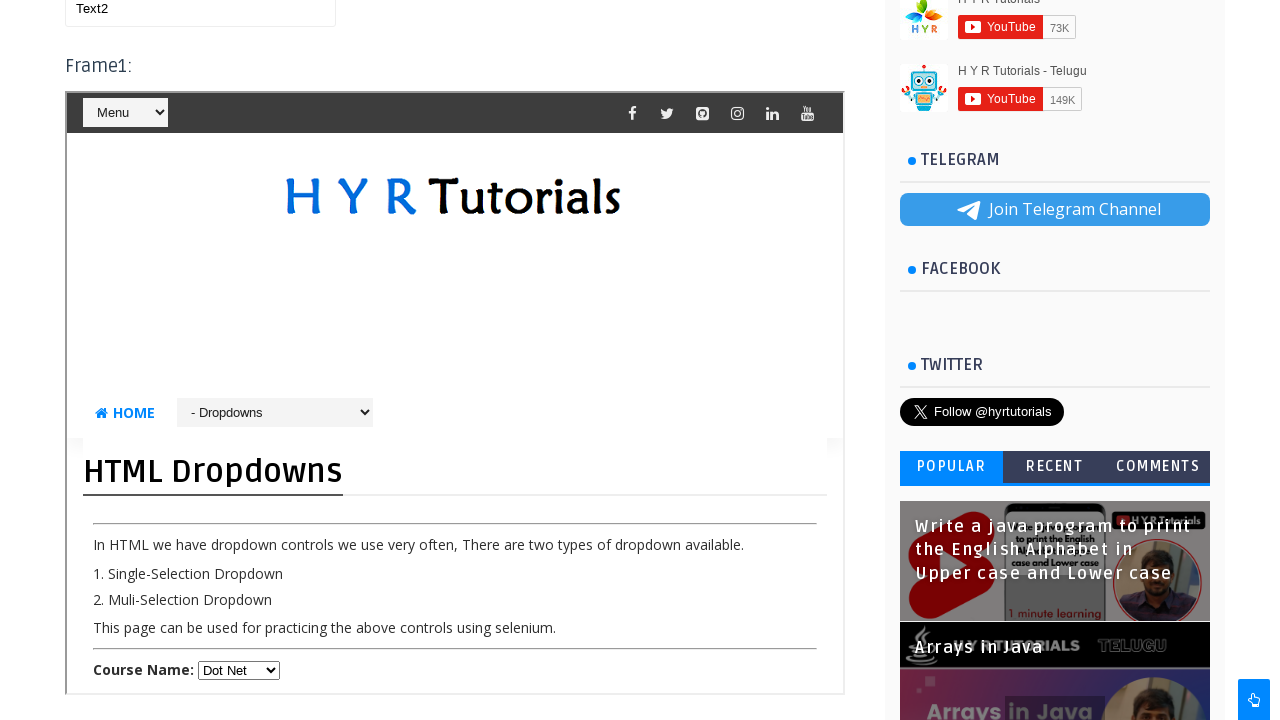

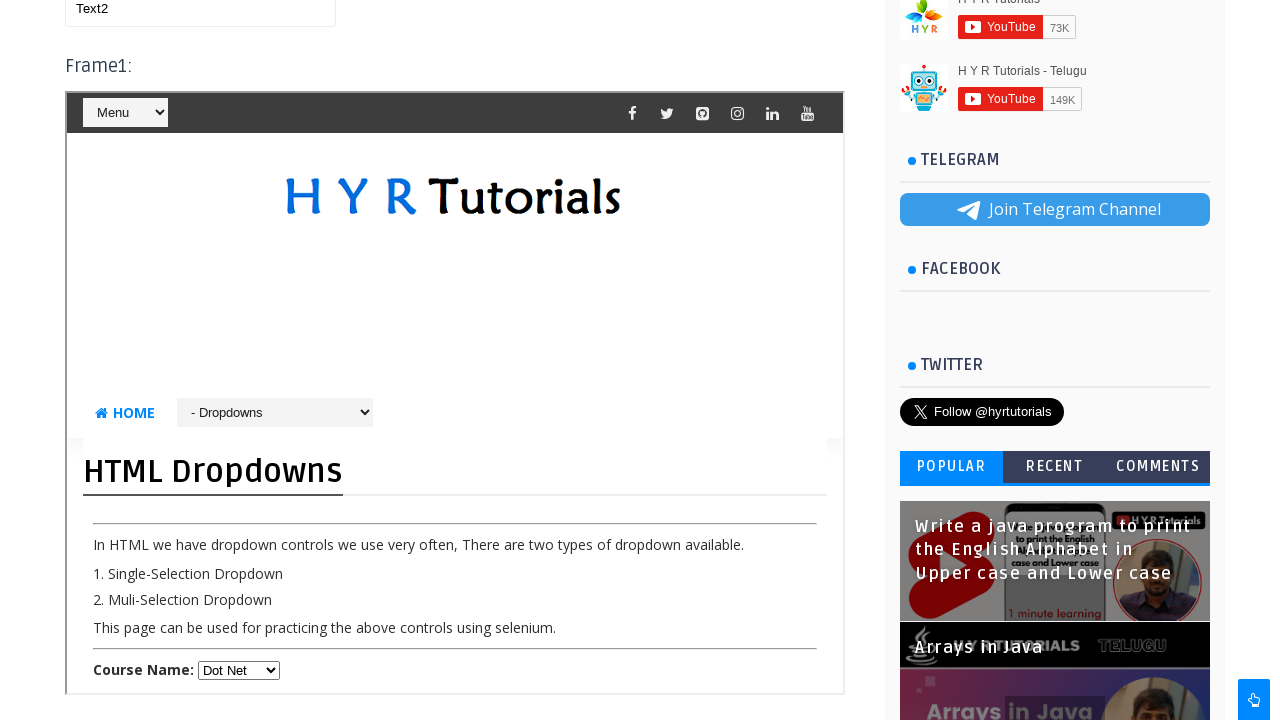